Tests clicking button one and accepting the resulting alert dialog

Starting URL: https://automationtesting.co.uk/buttons.html

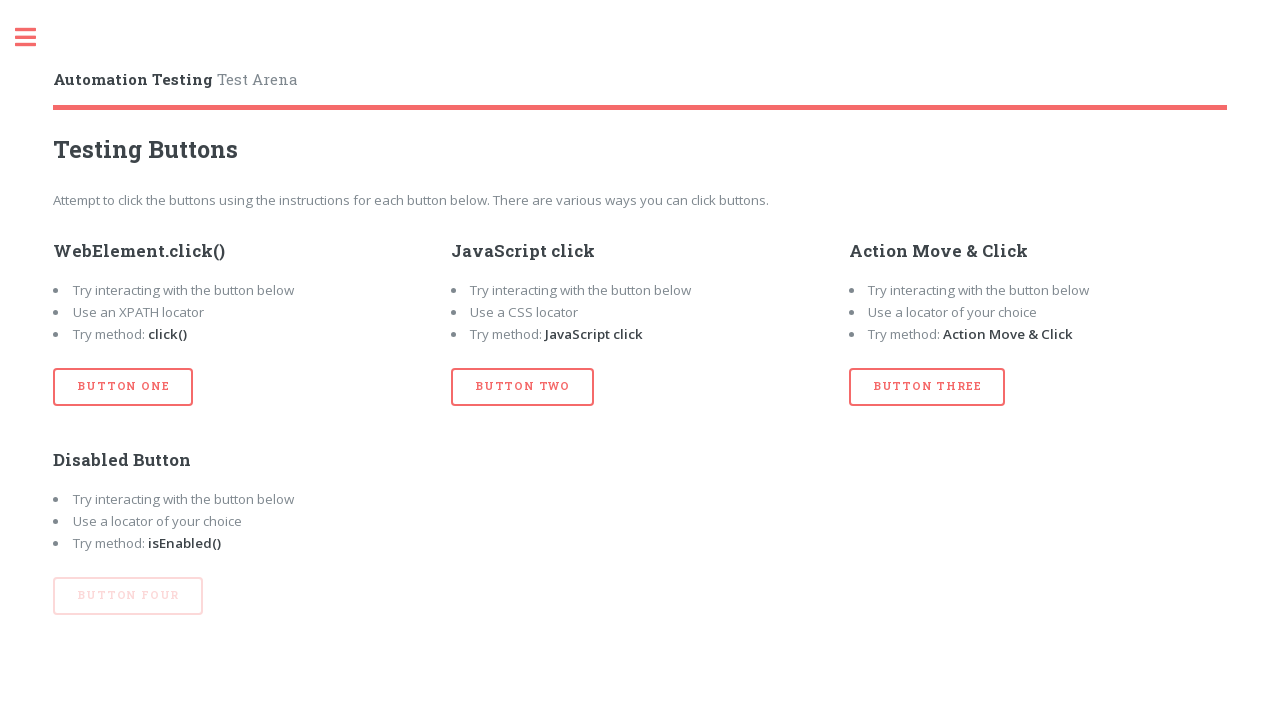

Navigated to buttons test page
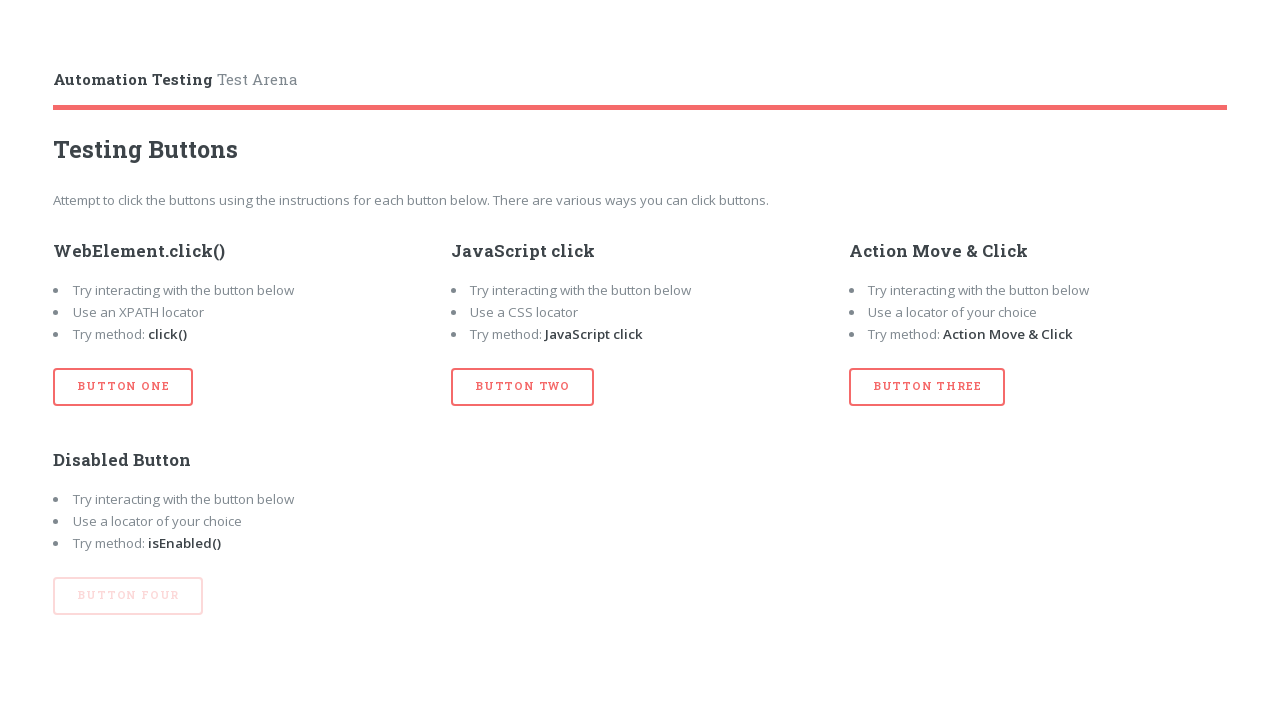

Clicked button one at (123, 387) on xpath=//button[@id='btn_one']
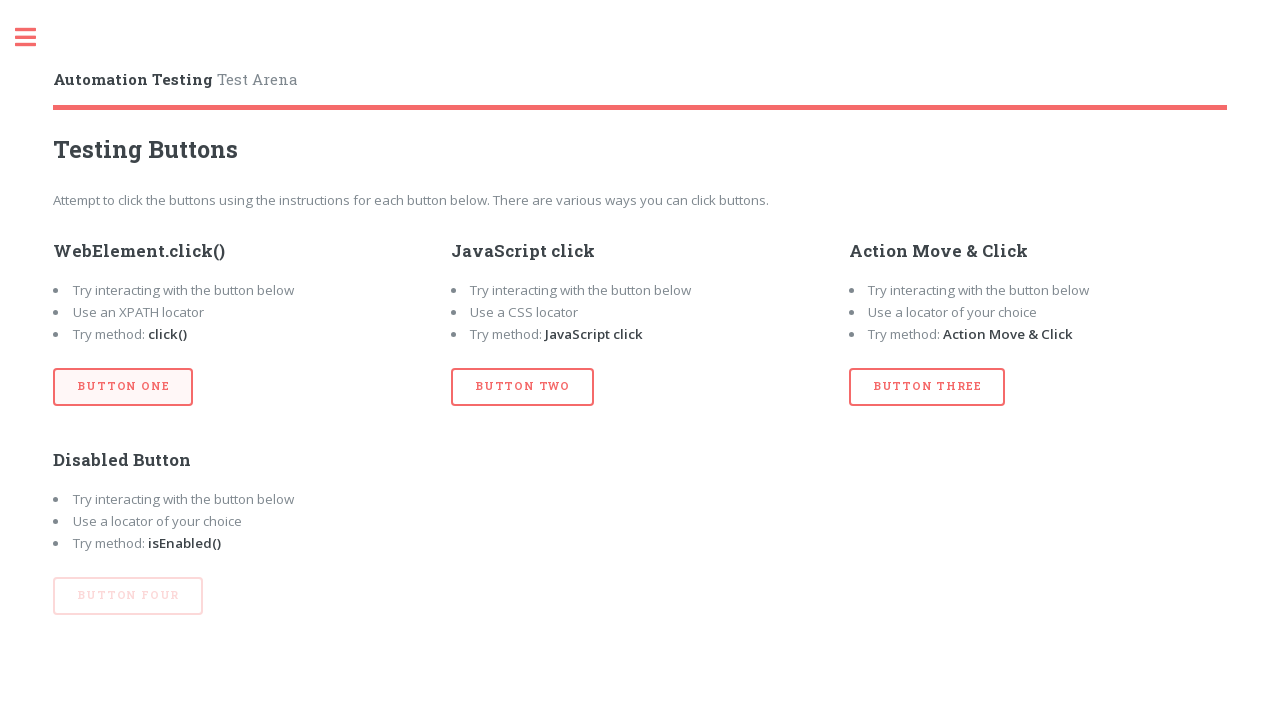

Set up dialog handler to accept alerts
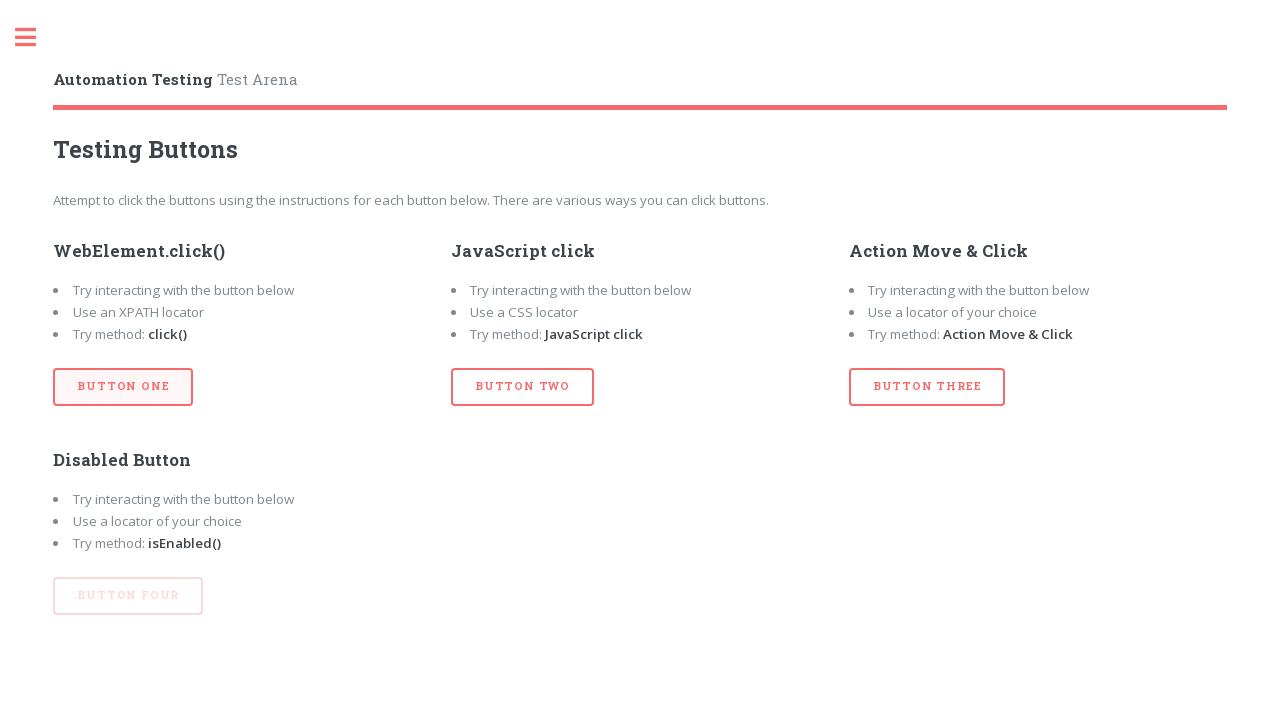

Waited 1000ms for dialog to be processed
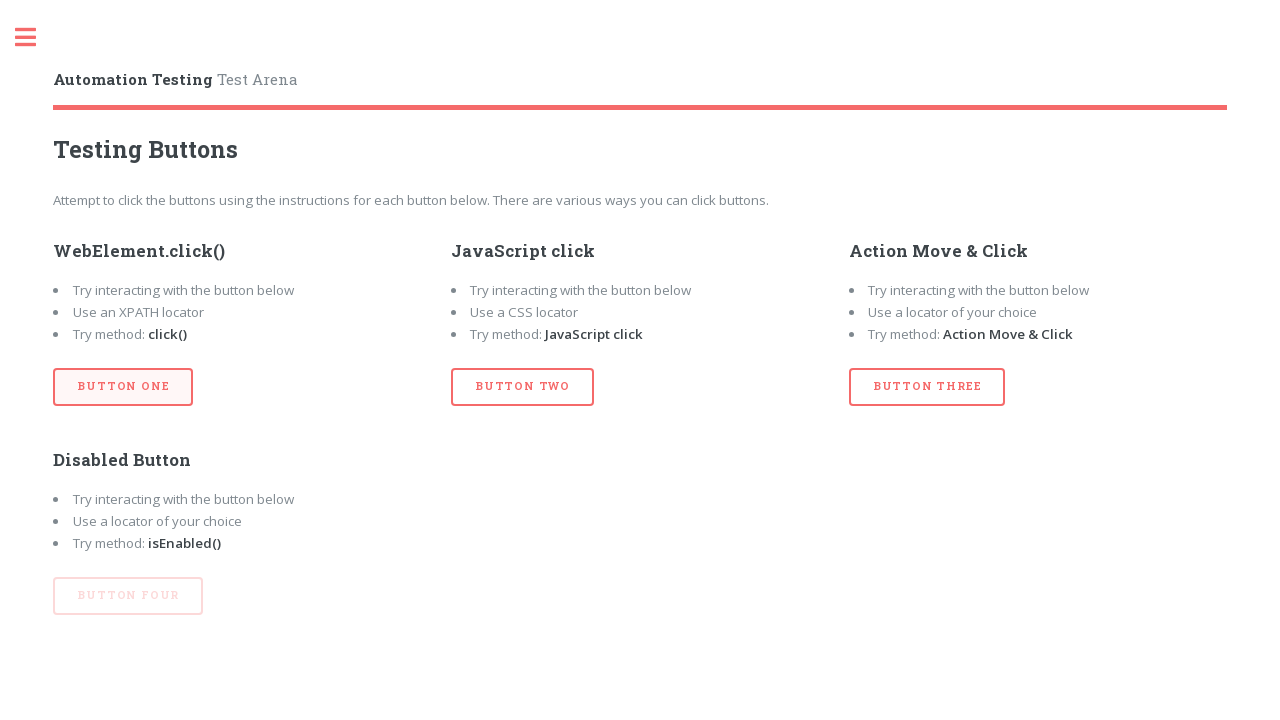

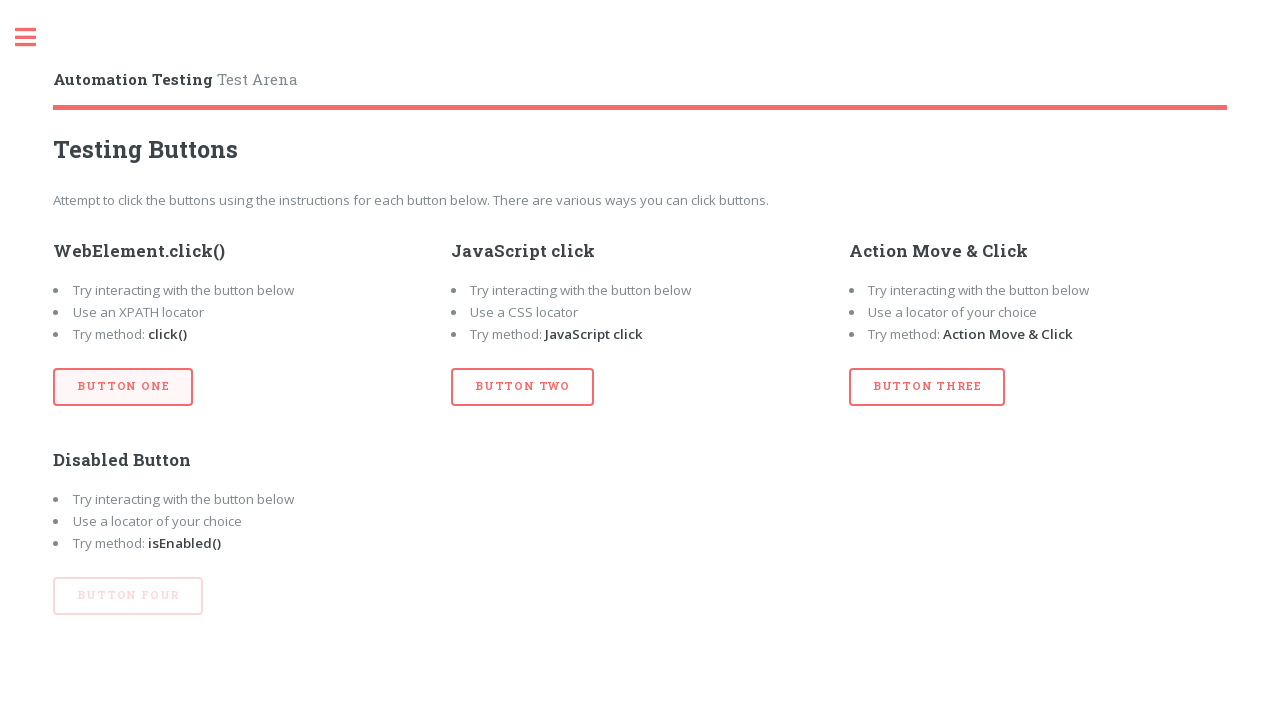